Tests handling of JavaScript alerts including simple alerts, confirmation dialogs, and prompt dialogs by accepting, dismissing, and entering text

Starting URL: https://the-internet.herokuapp.com/javascript_alerts

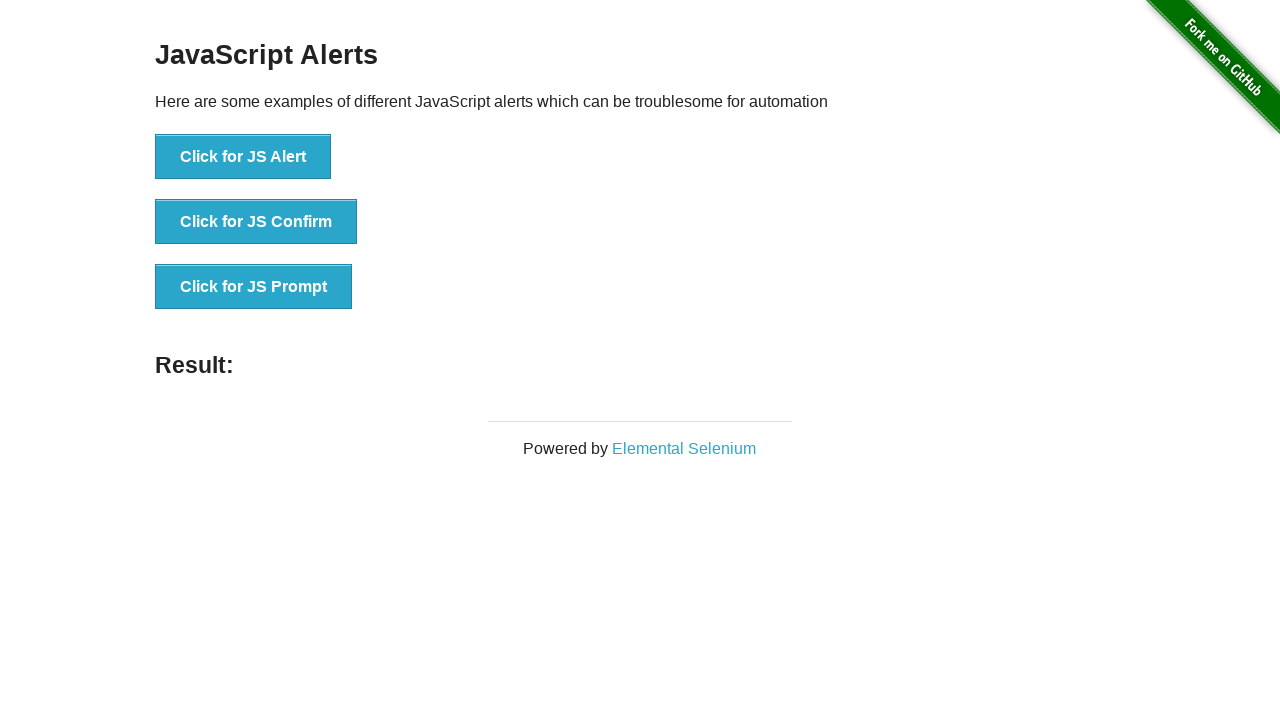

Clicked button to trigger simple JS alert at (243, 157) on xpath=//button[text()='Click for JS Alert']
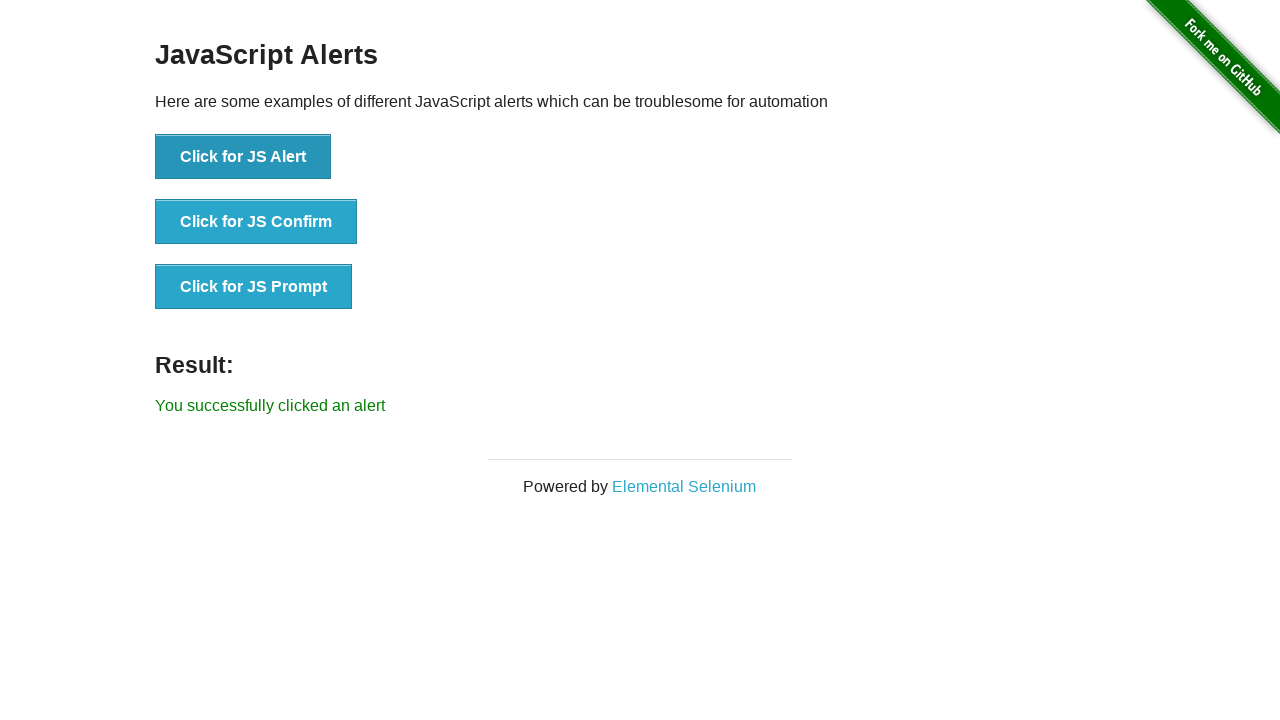

Clicked JS alert button and accepted the alert dialog at (243, 157) on xpath=//button[text()='Click for JS Alert']
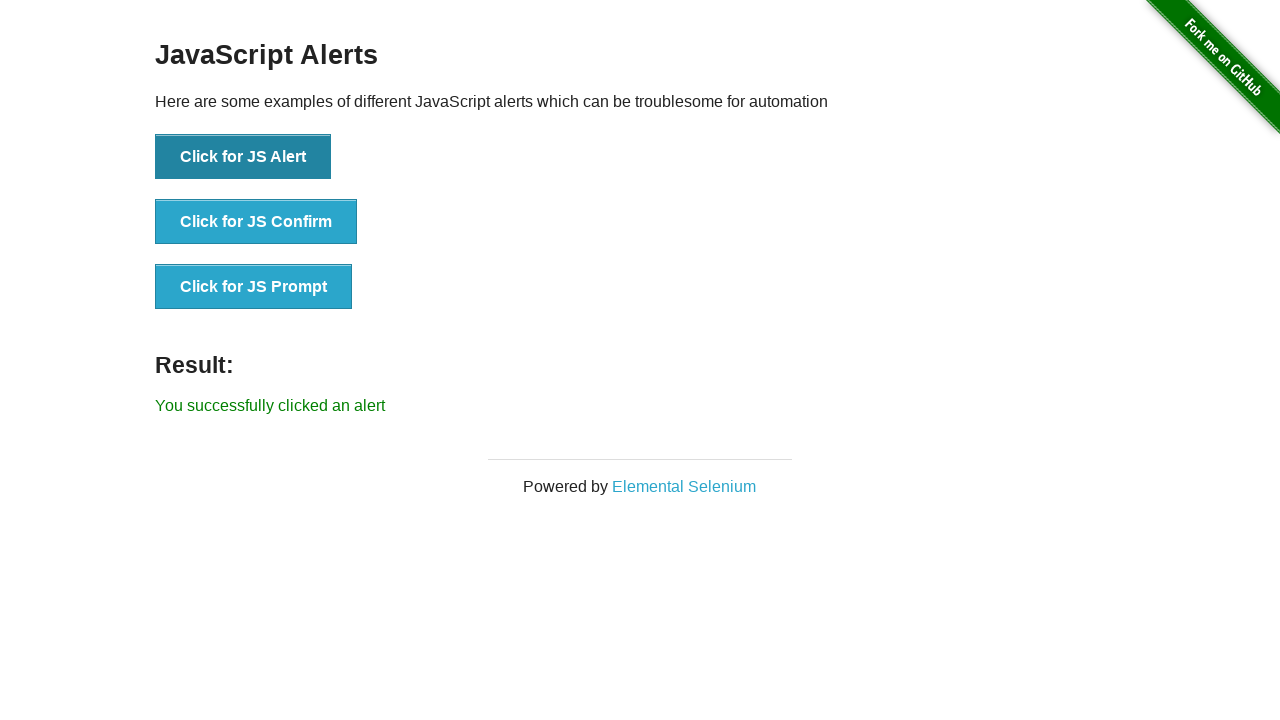

Clicked button to trigger confirmation dialog at (256, 222) on xpath=//button[text()='Click for JS Confirm']
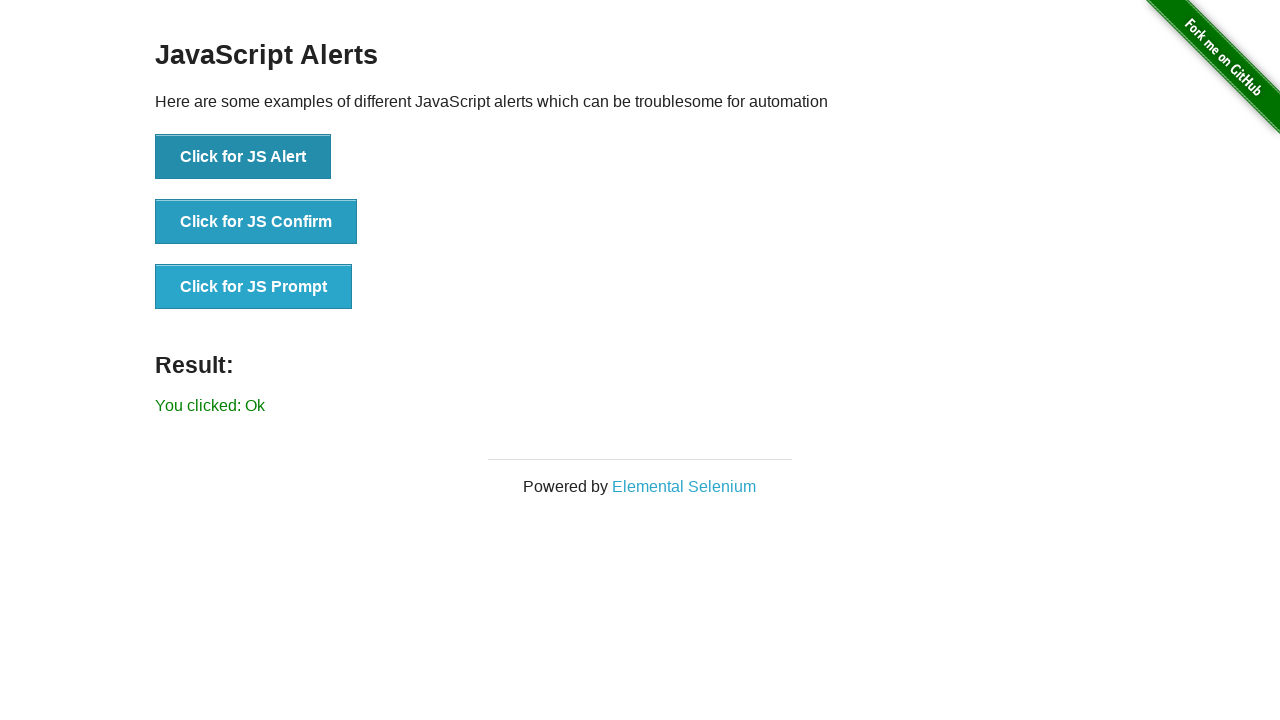

Clicked confirmation dialog button and dismissed it at (256, 222) on xpath=//button[text()='Click for JS Confirm']
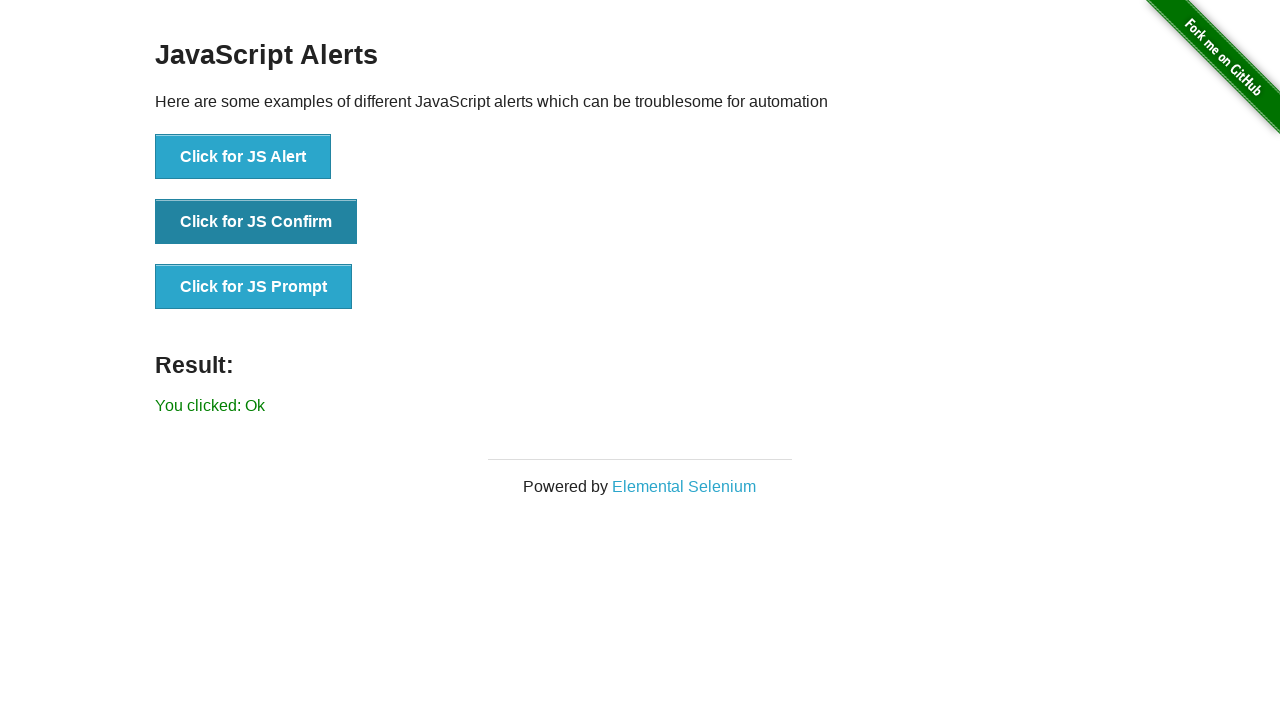

Clicked button to trigger prompt dialog at (254, 287) on xpath=//button[text()='Click for JS Prompt']
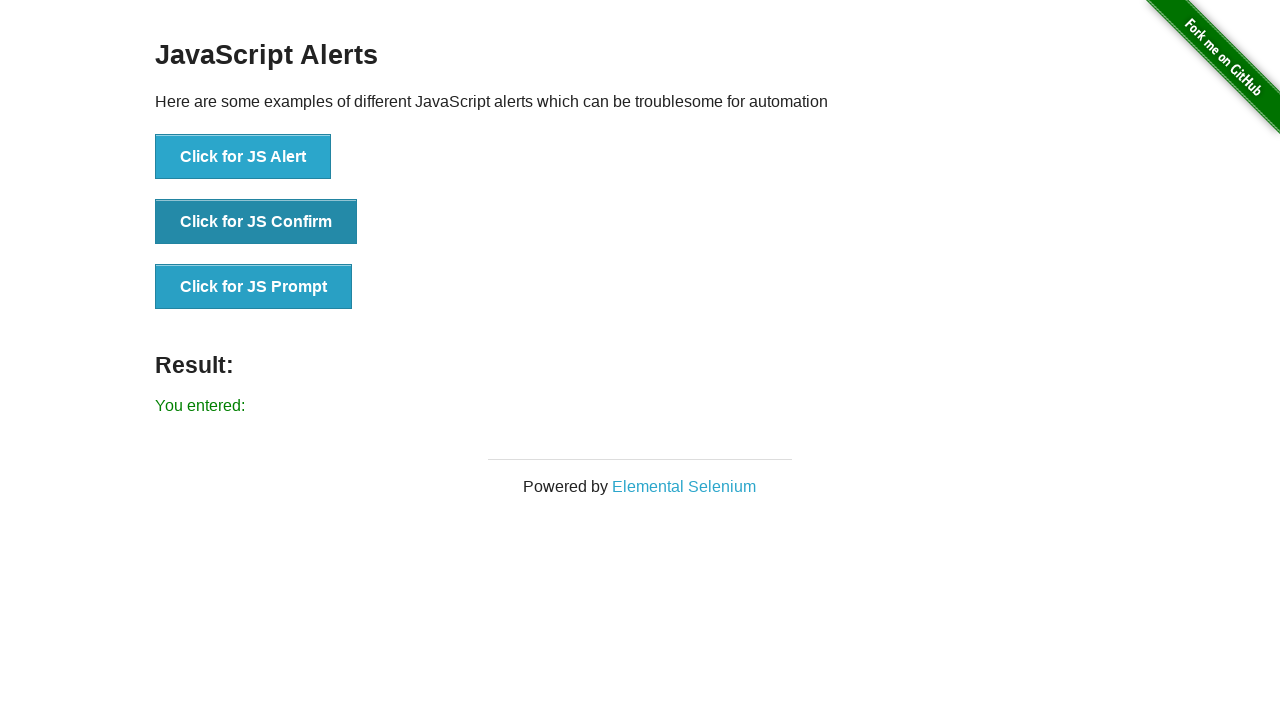

Clicked prompt dialog button and entered text 'Welcome bro' before accepting at (254, 287) on xpath=//button[text()='Click for JS Prompt']
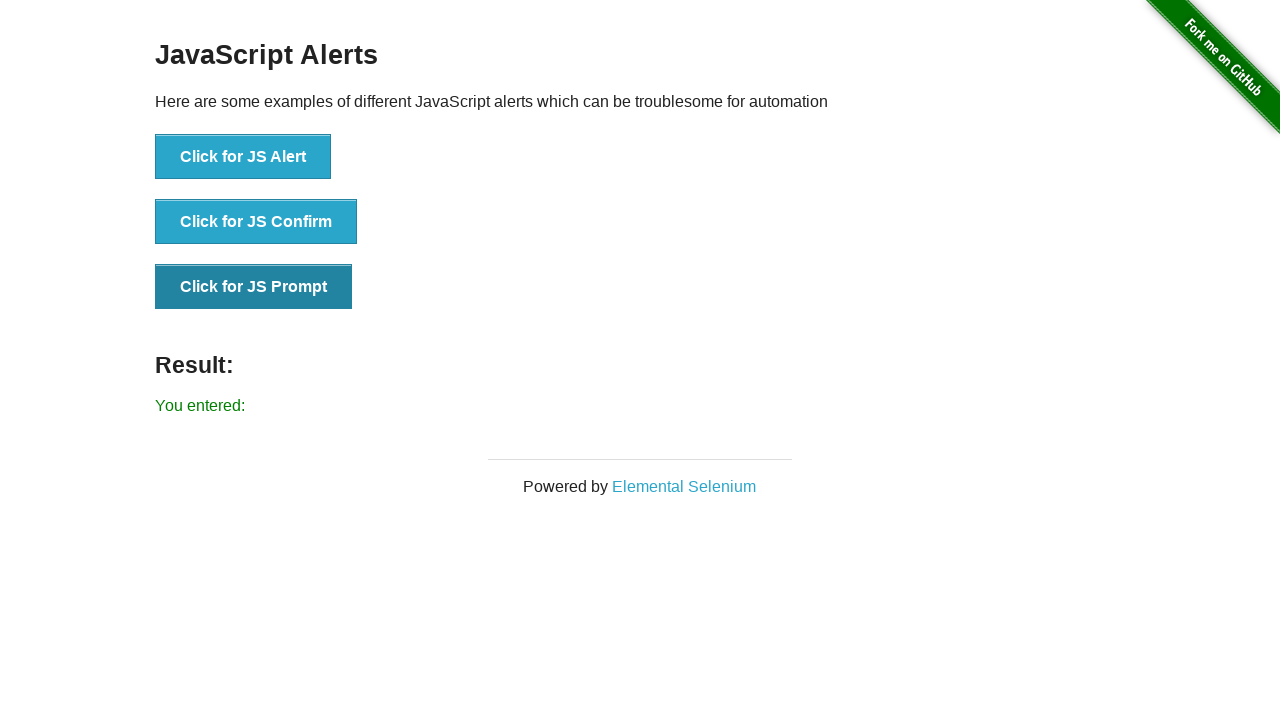

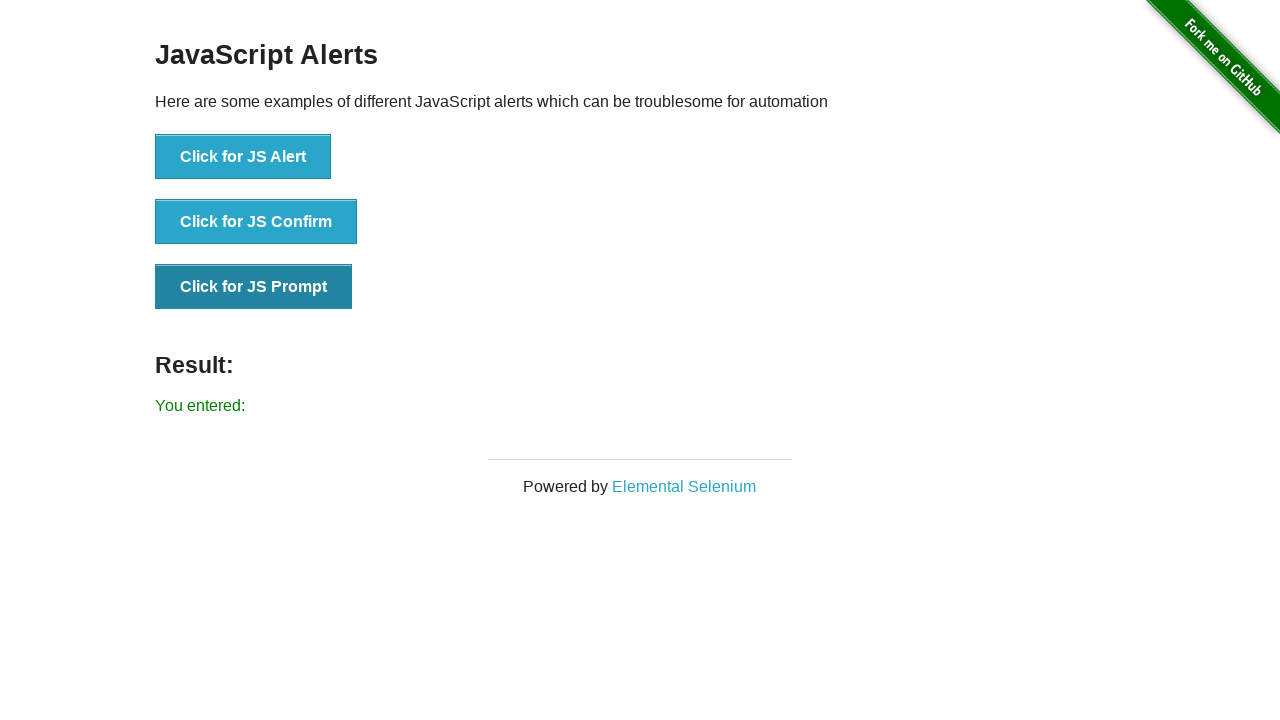